Tests page refresh behavior after adding a product to cart by selecting a product, adding it to cart, and then refreshing the page.

Starting URL: https://demoblaze.com/

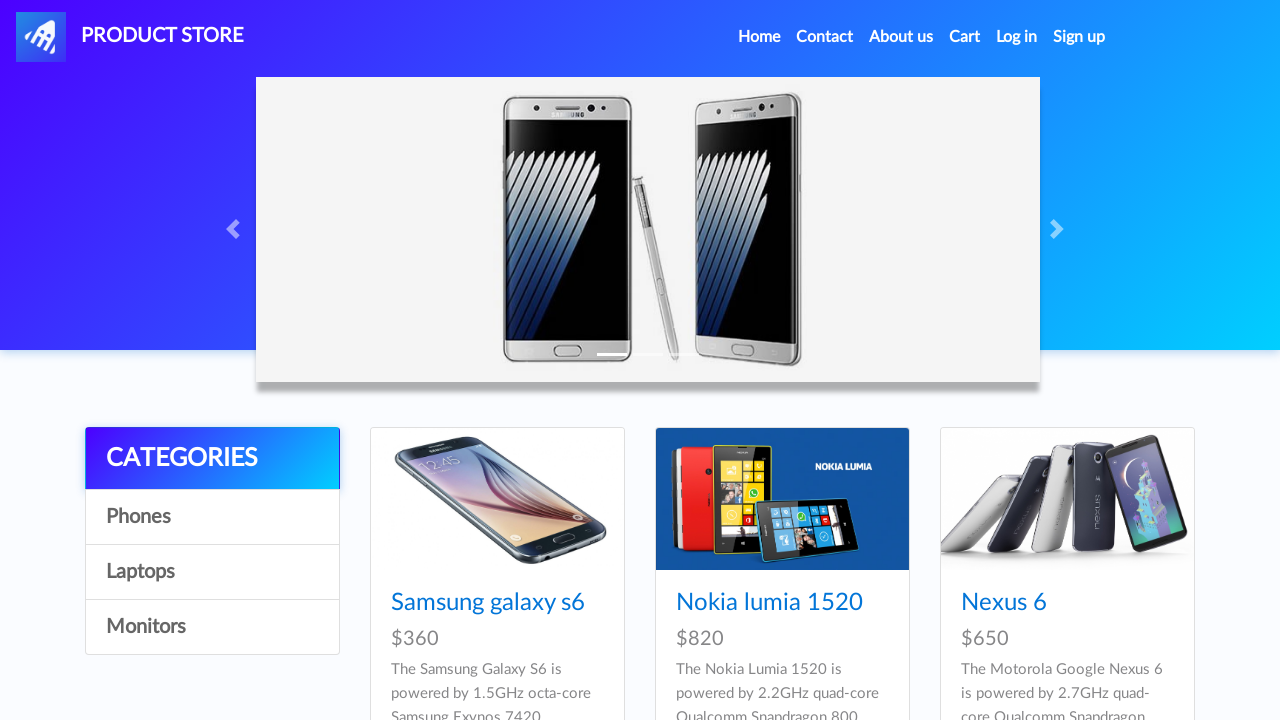

Clicked on product 7 card to view product details at (497, 360) on (//div[@class='card h-100']//img)[7]
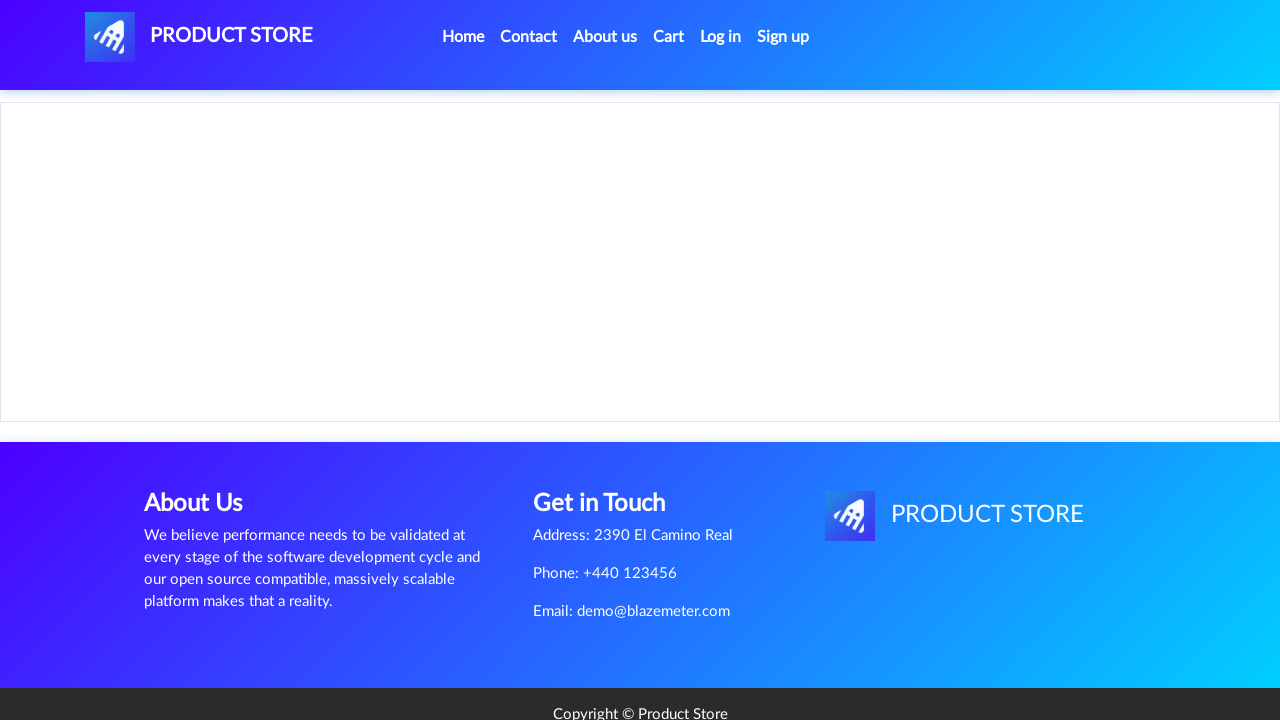

Waited for product page to load
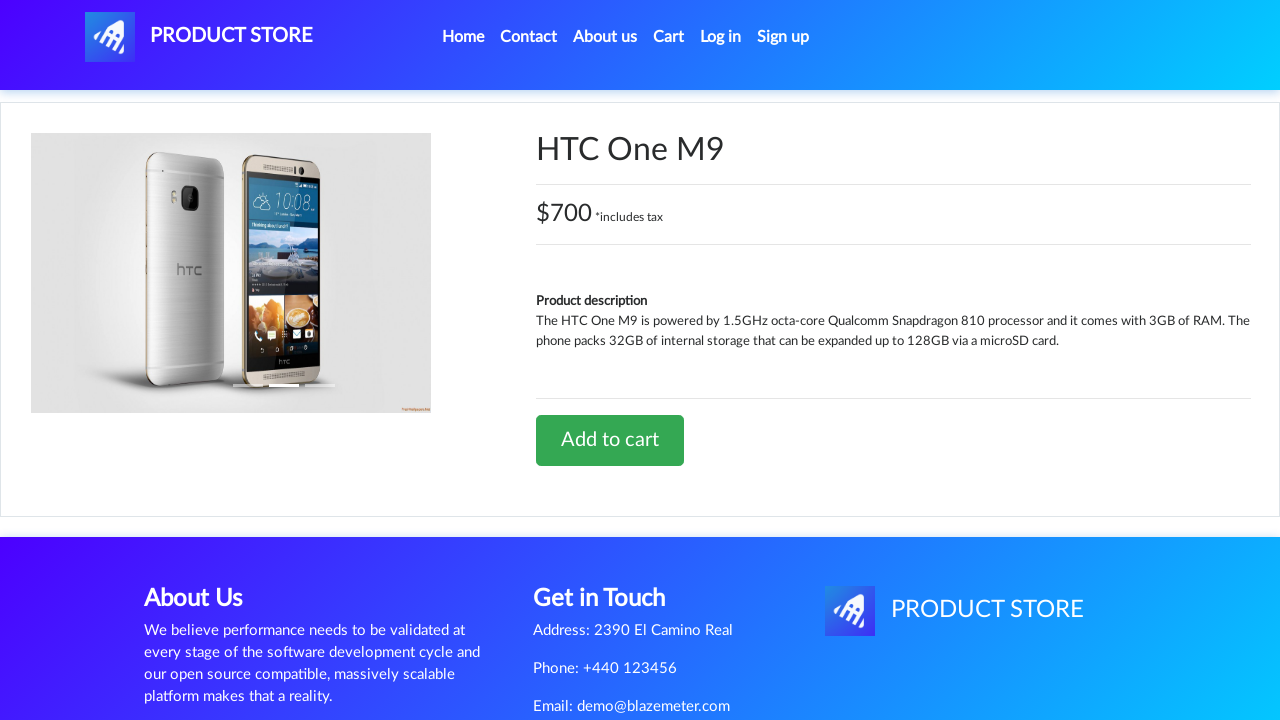

Clicked 'Add to cart' button to add product to cart at (610, 440) on text=Add to cart
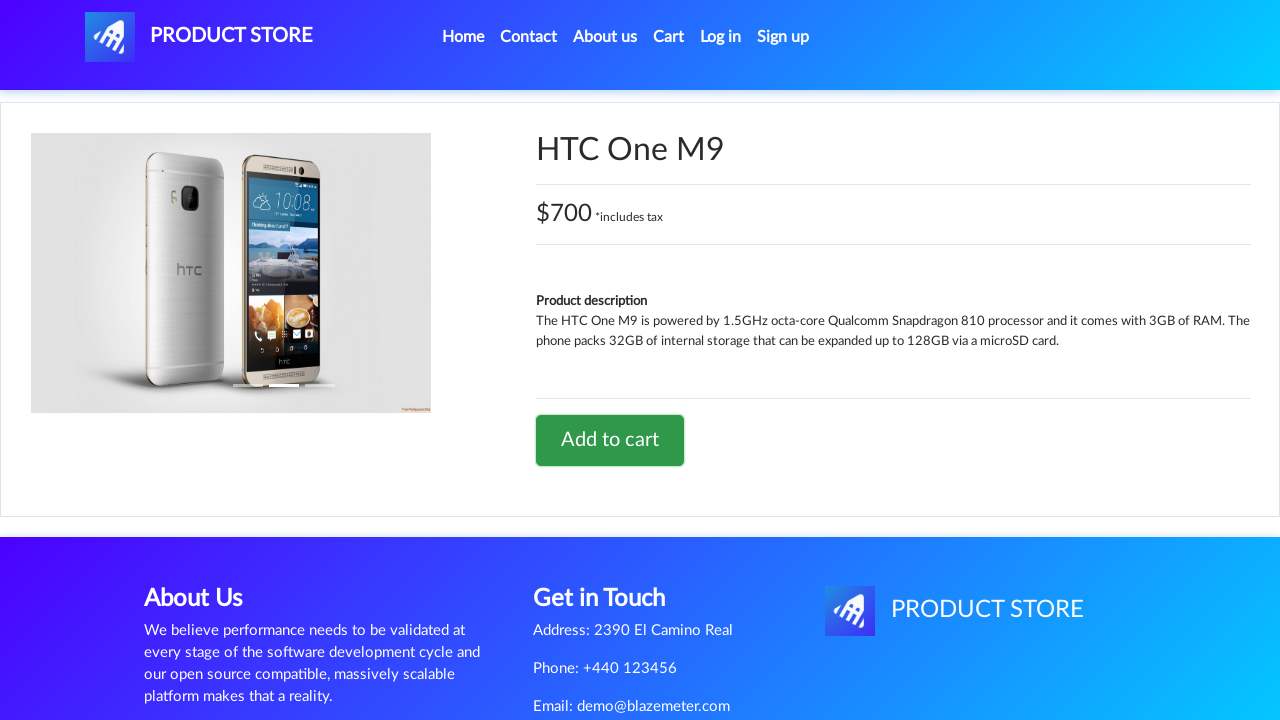

Refreshed the page to test page refresh behavior after adding product to cart
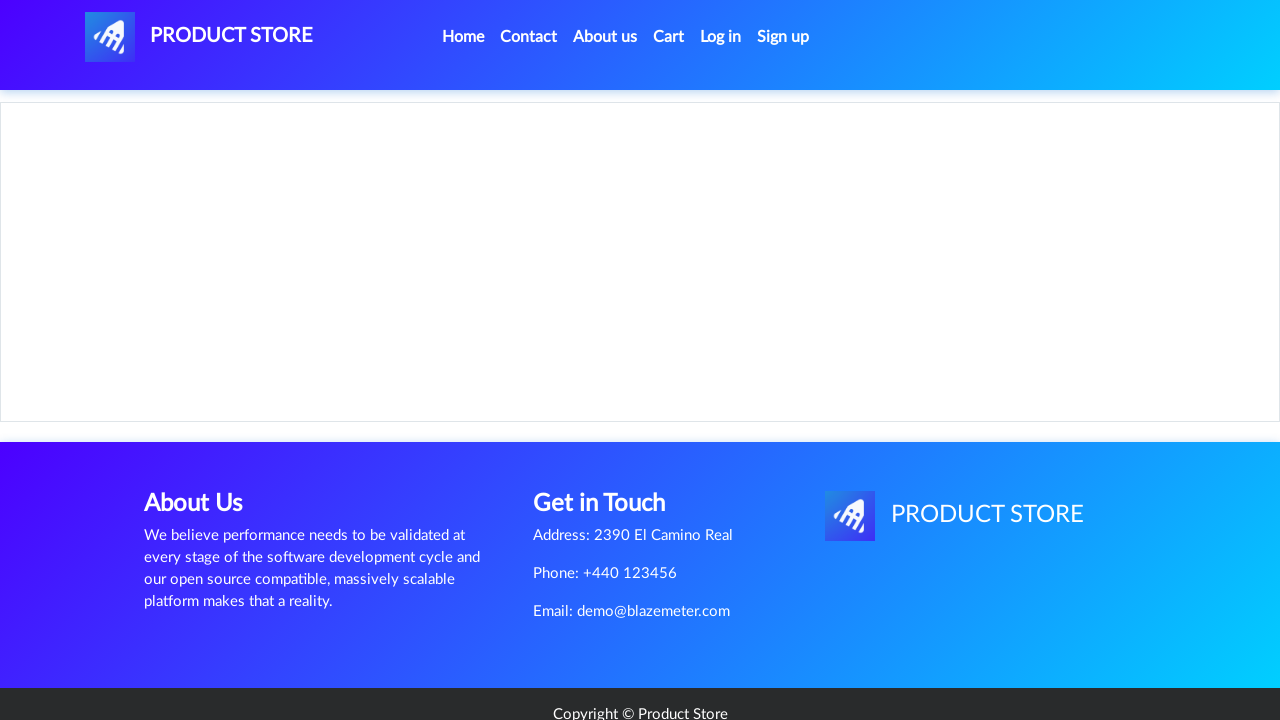

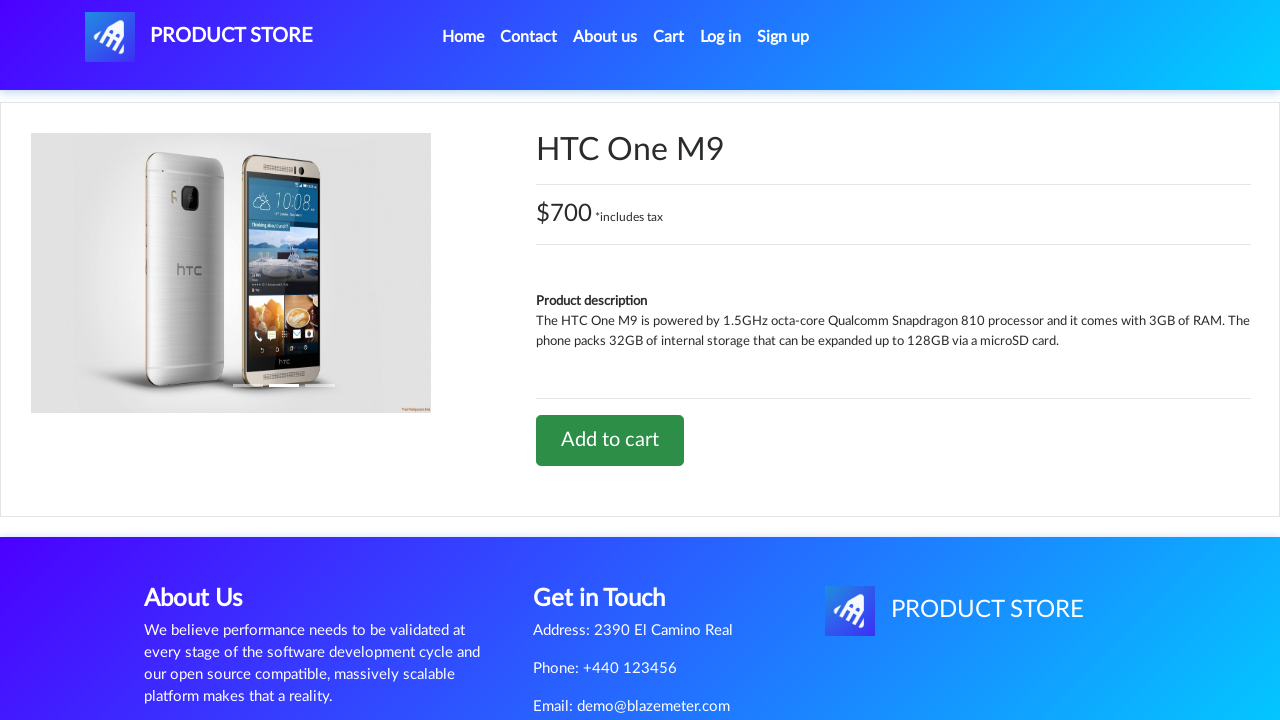